Navigates to the overall rating page by clicking on an image link

Starting URL: https://buggy.justtestit.org

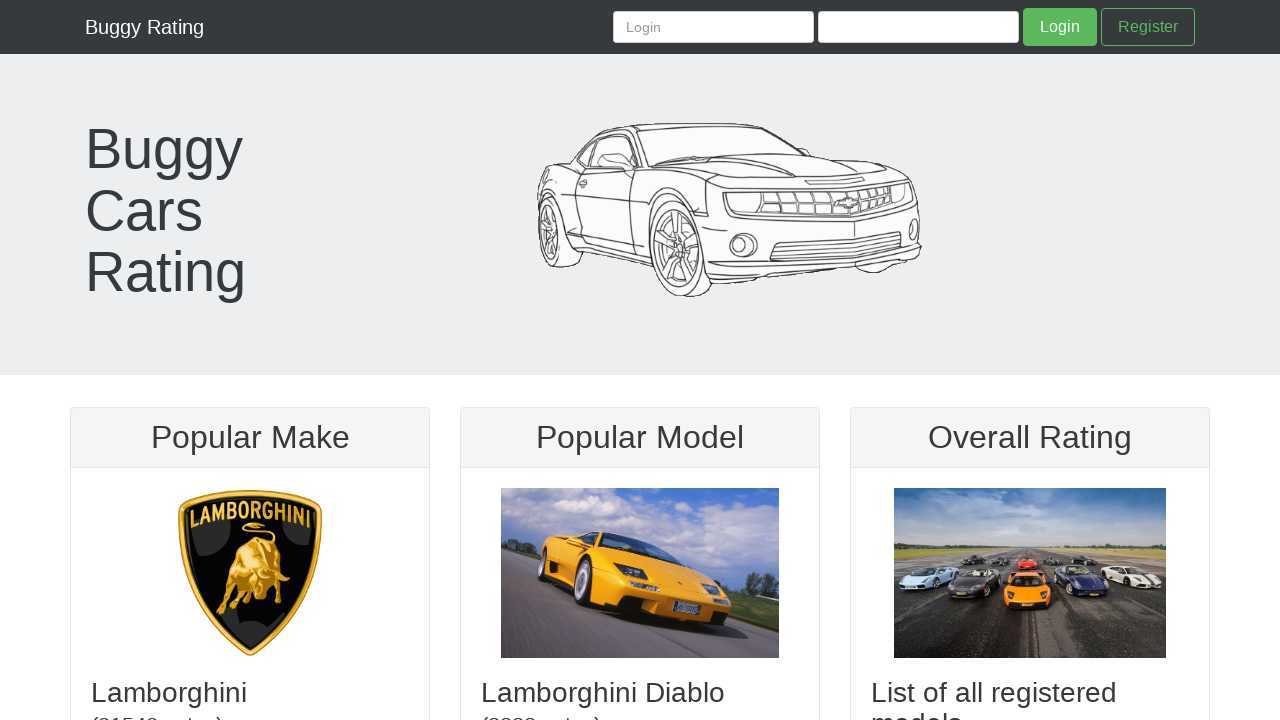

Clicked on the Overall Rating image link at (1030, 573) on a[href='/overall'] img
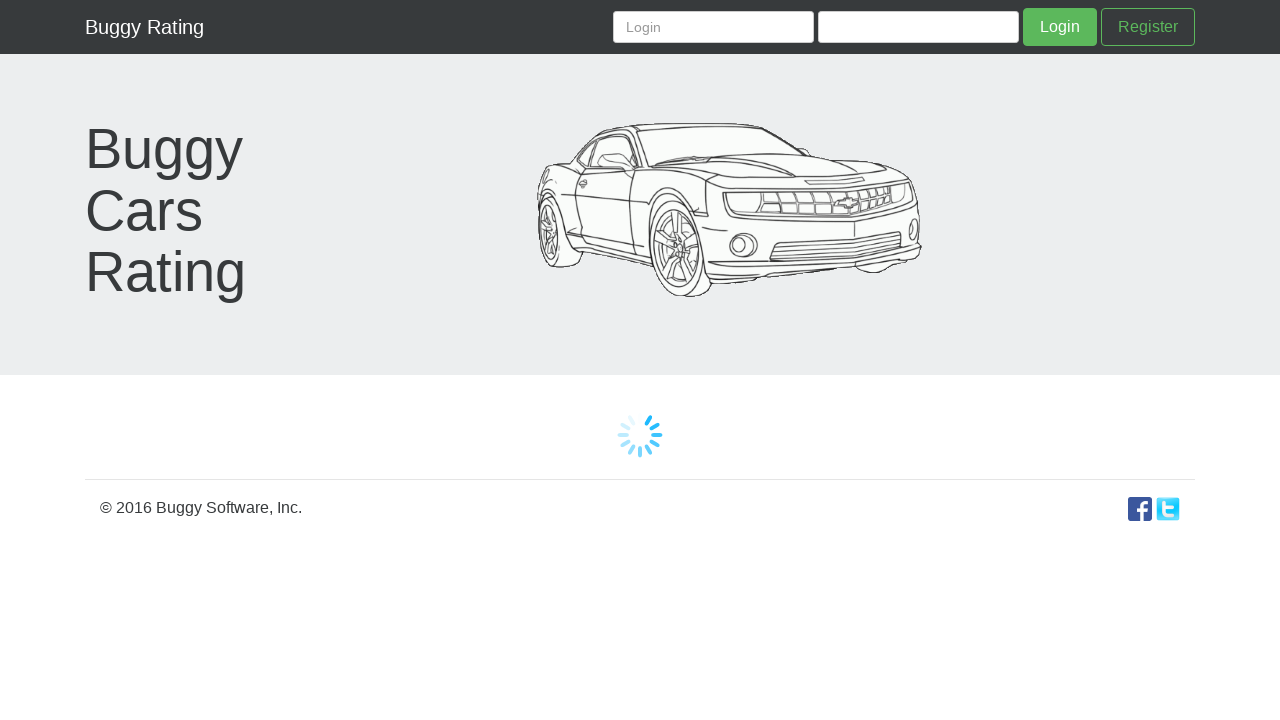

Navigated to overall rating page and URL confirmed
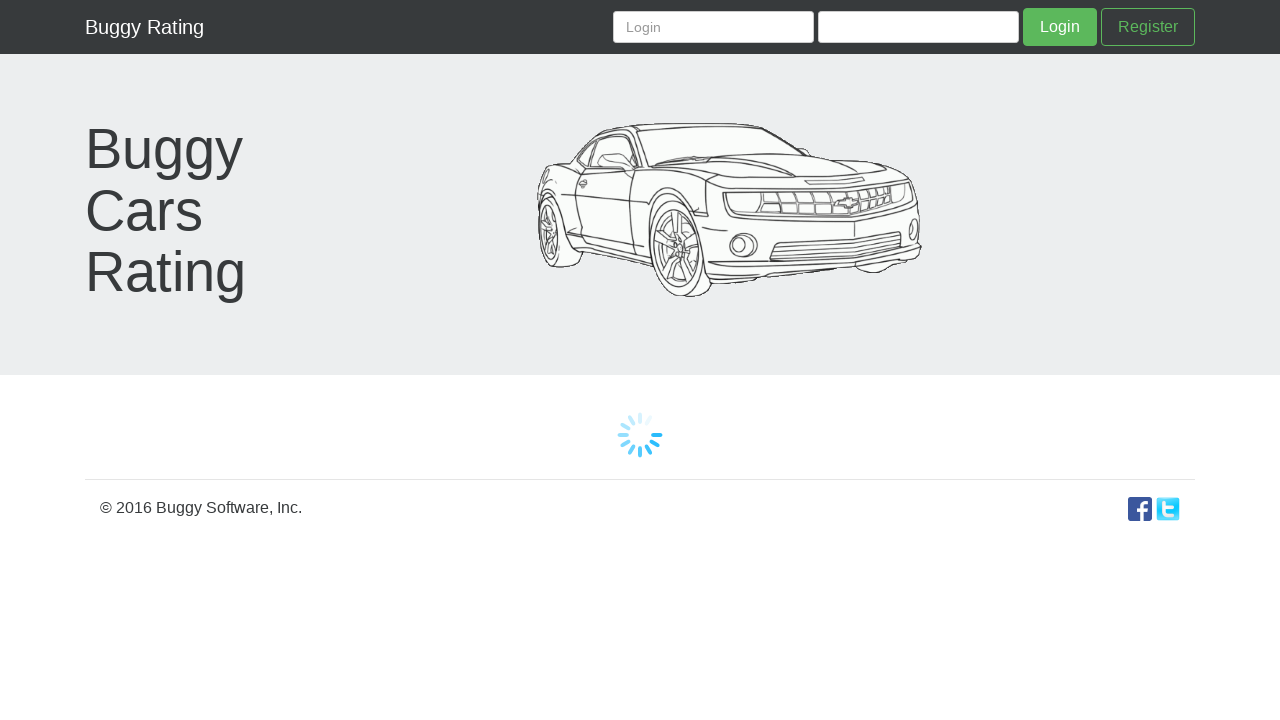

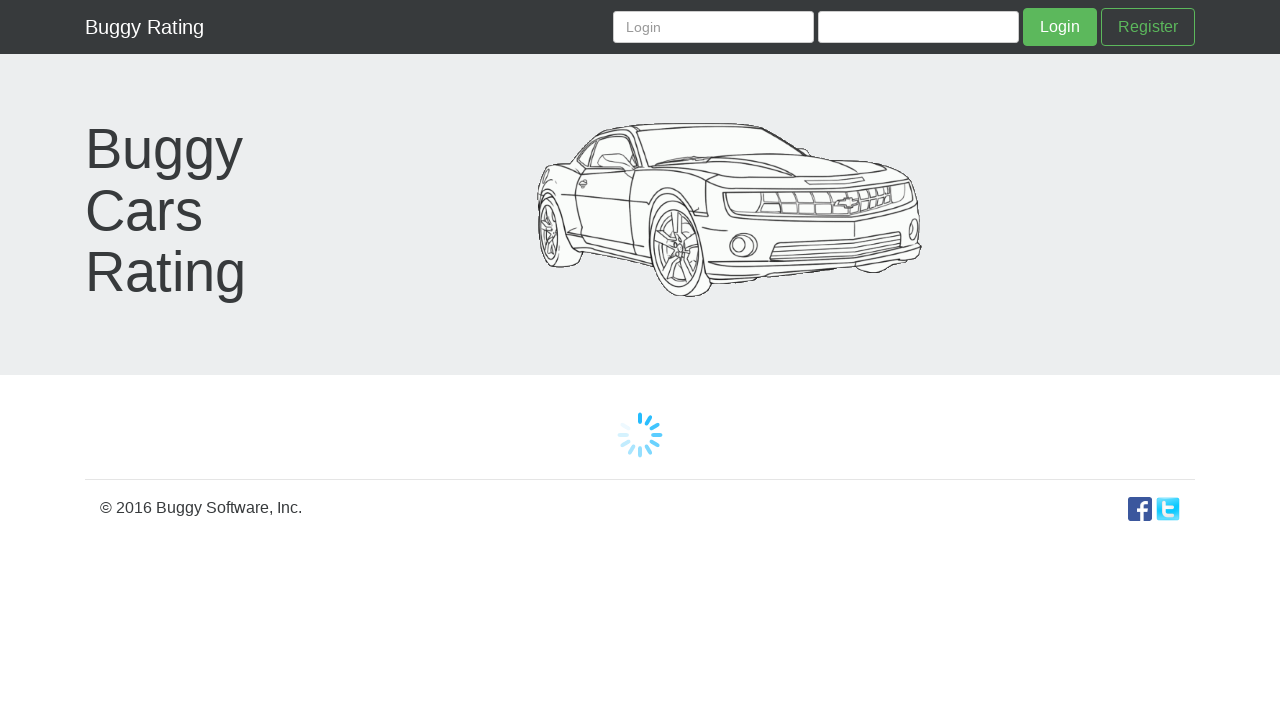